Tests React Semantic UI dropdown by selecting Matt and Stevie Feliciano from a selection dropdown

Starting URL: https://react.semantic-ui.com/maximize/dropdown-example-selection/

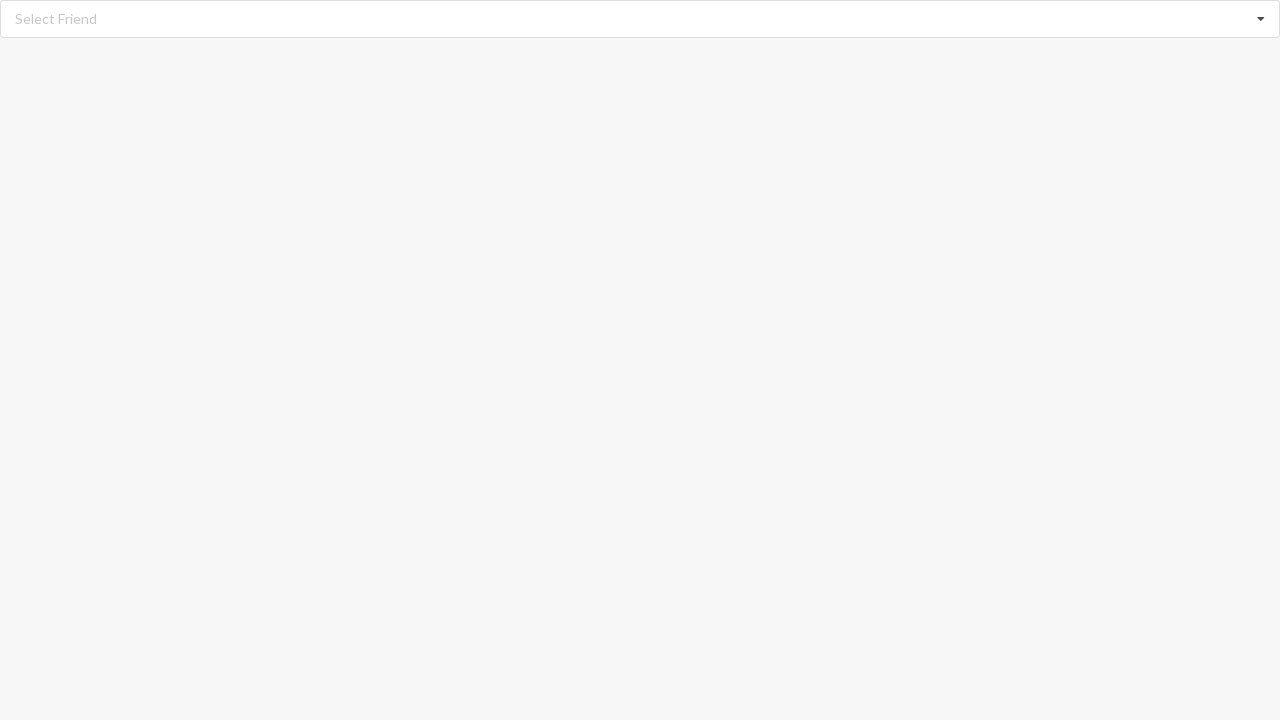

Clicked dropdown to open selection menu at (1261, 19) on xpath=//div[@role='listbox']//i
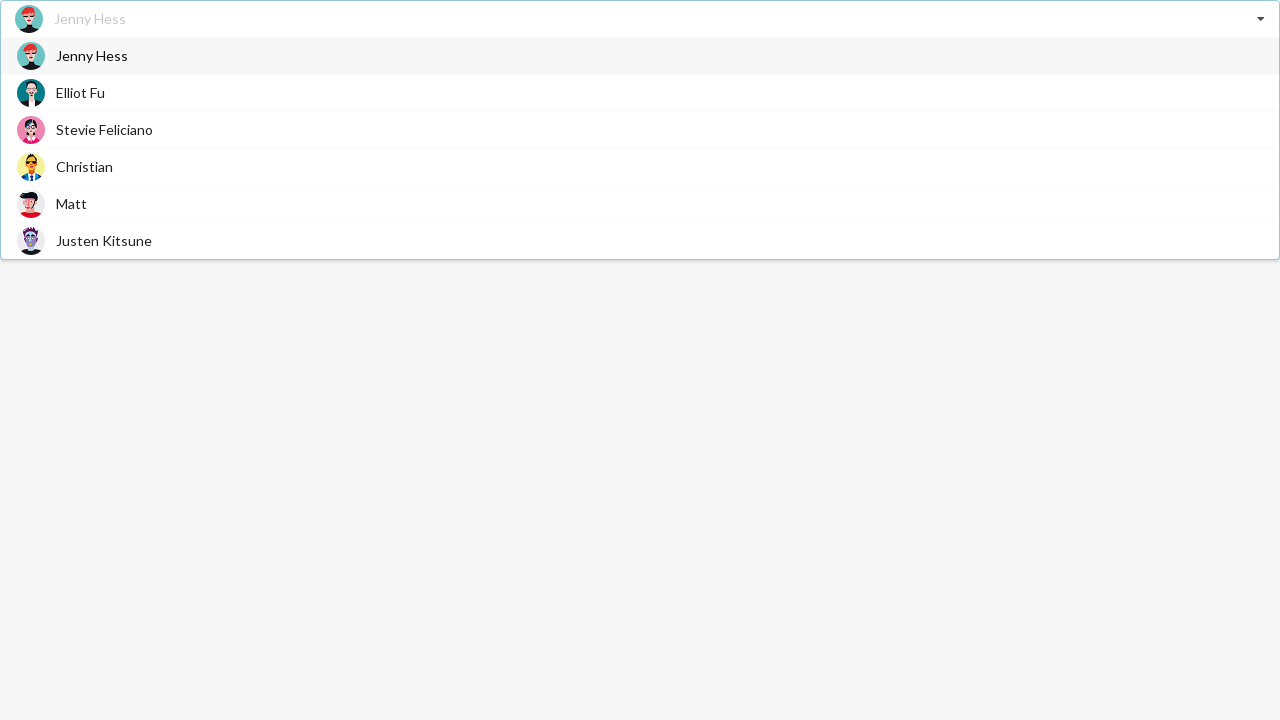

Dropdown menu options loaded
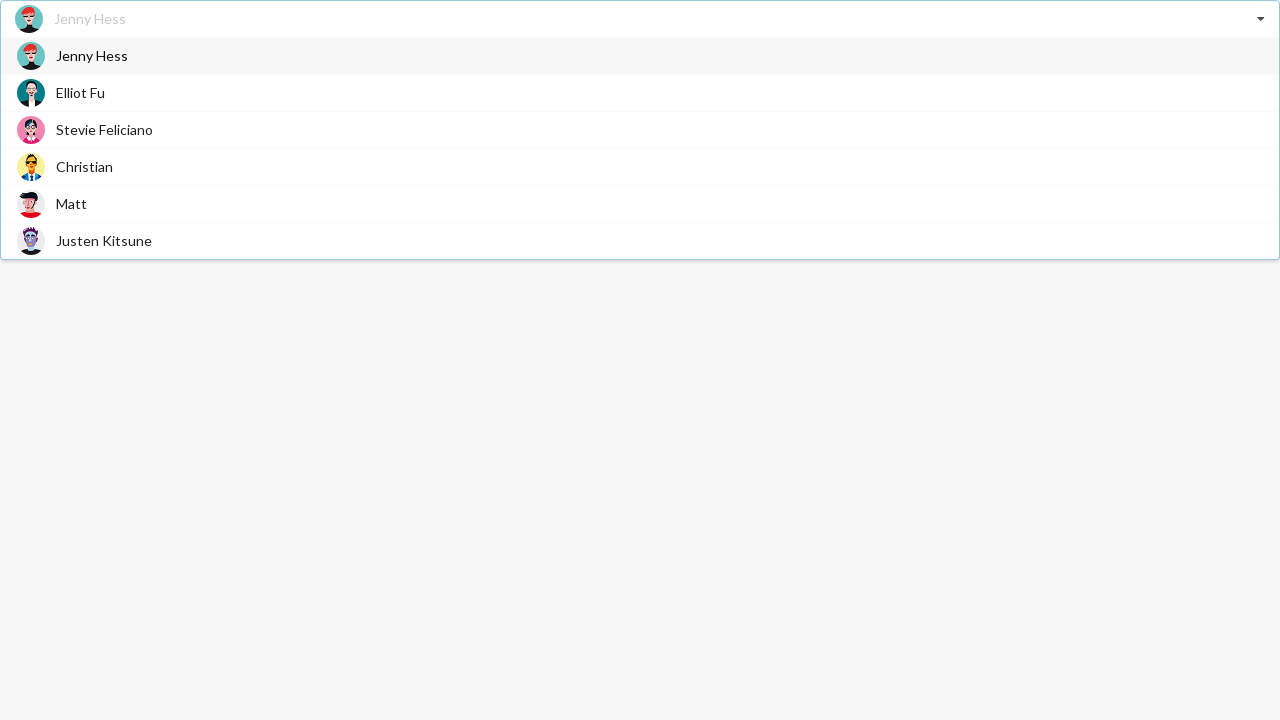

Selected 'Matt' from dropdown at (72, 204) on xpath=//div[@role='listbox']//span[text()='Matt']
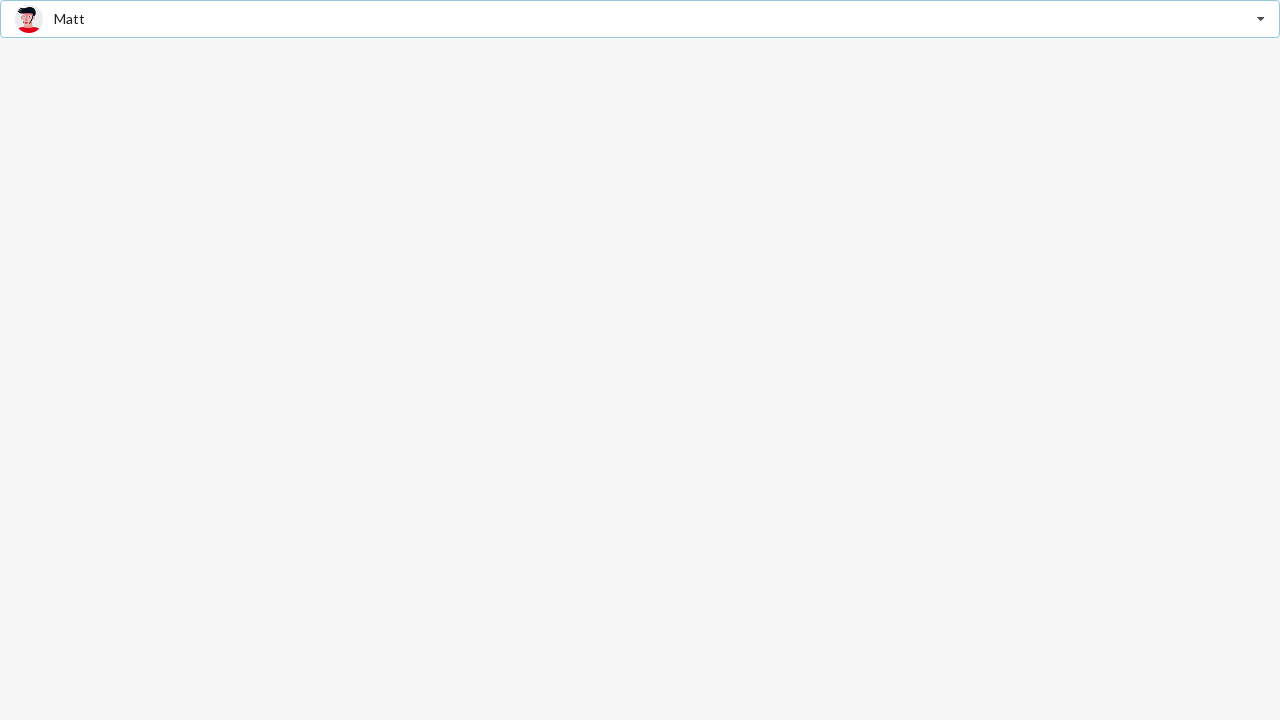

Clicked dropdown to open selection menu again at (1261, 19) on xpath=//div[@role='listbox']//i
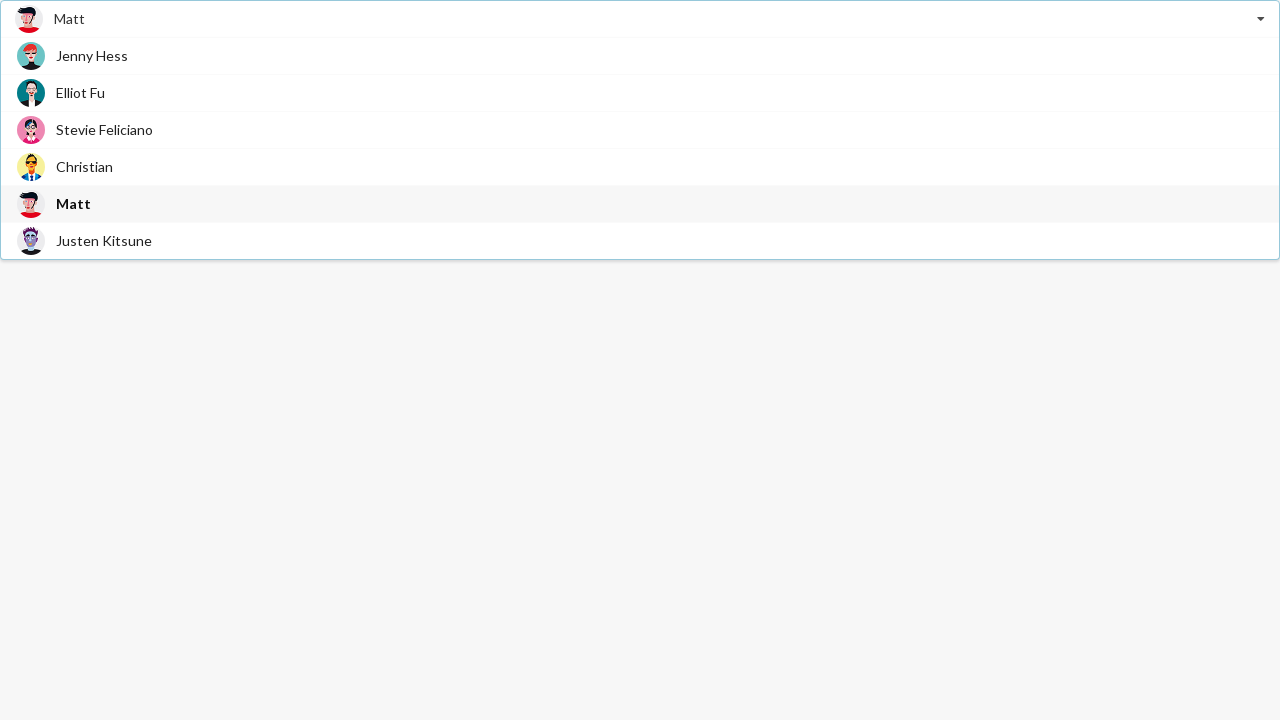

Dropdown menu options loaded
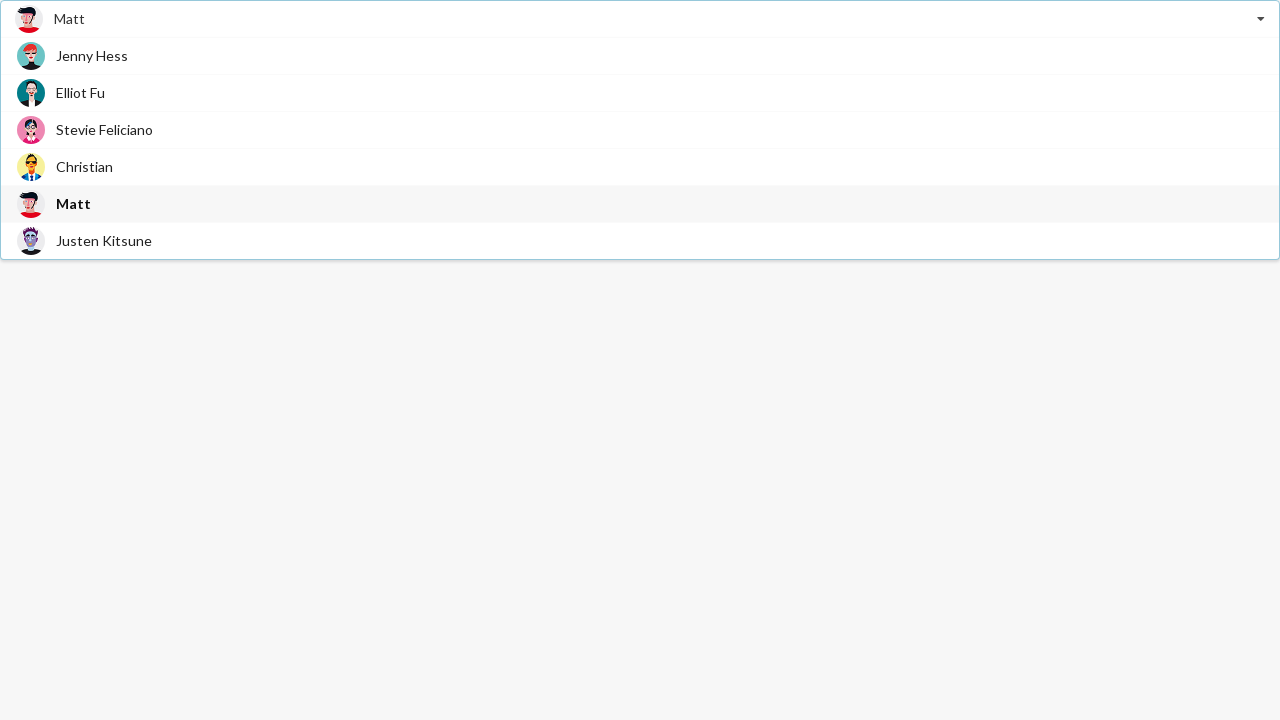

Selected 'Stevie Feliciano' from dropdown at (104, 130) on xpath=//div[@role='listbox']//span[text()='Stevie Feliciano']
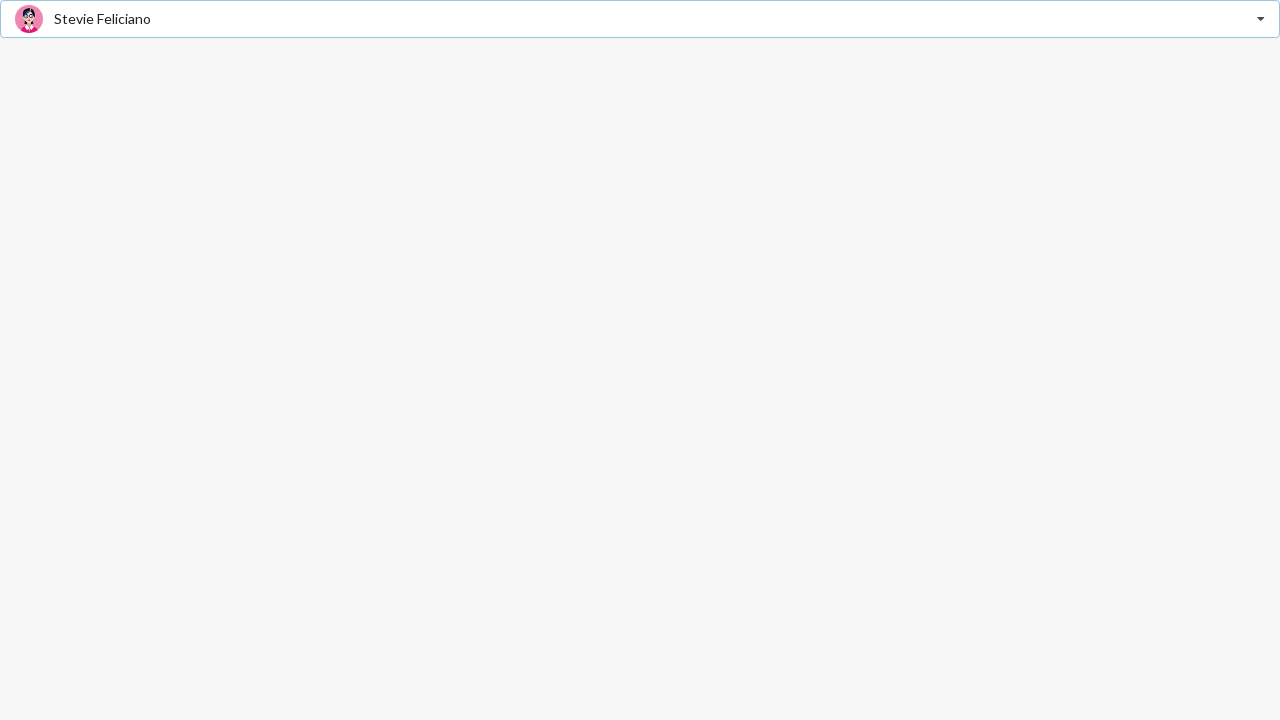

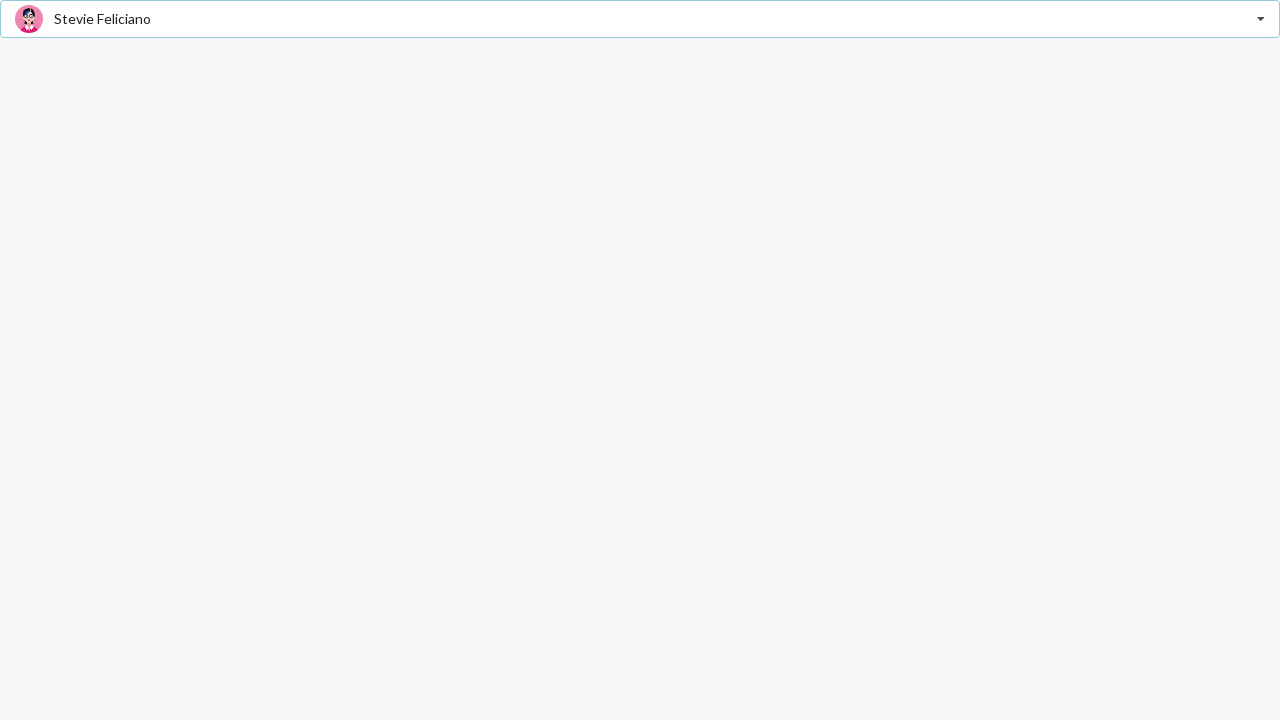